Navigates to the contact page, fills out the contact form with test data, and submits it

Starting URL: https://alchemy.hguy.co/lms/

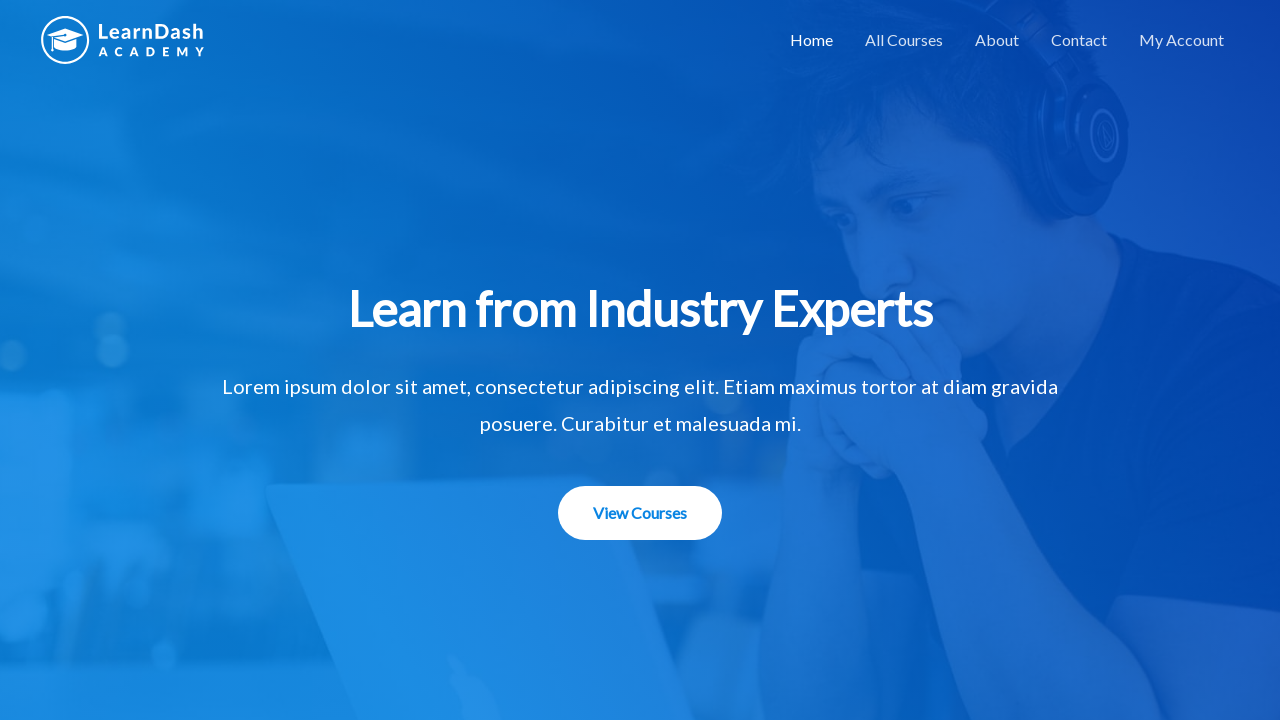

Clicked on Contact link to navigate to contact page at (1079, 40) on xpath=//a[@href='https://alchemy.hguy.co/lms/contact/']
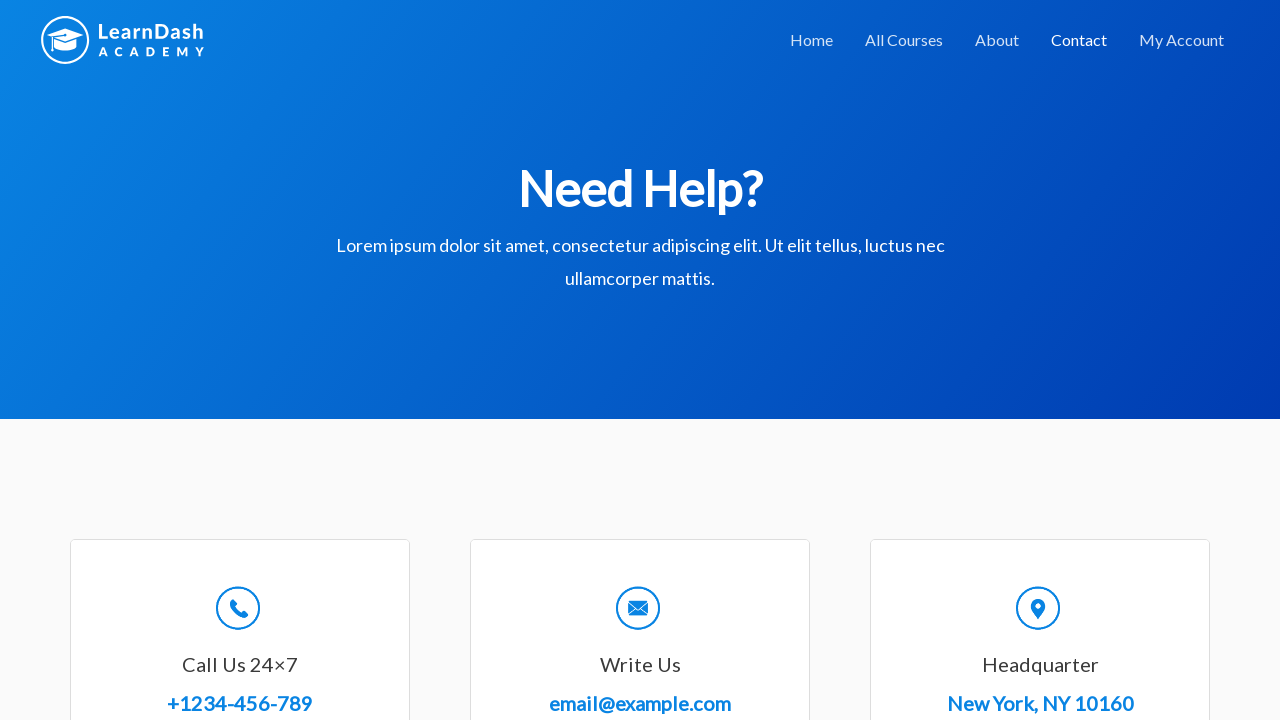

Filled name field with 'John Smith' on #wpforms-8-field_0
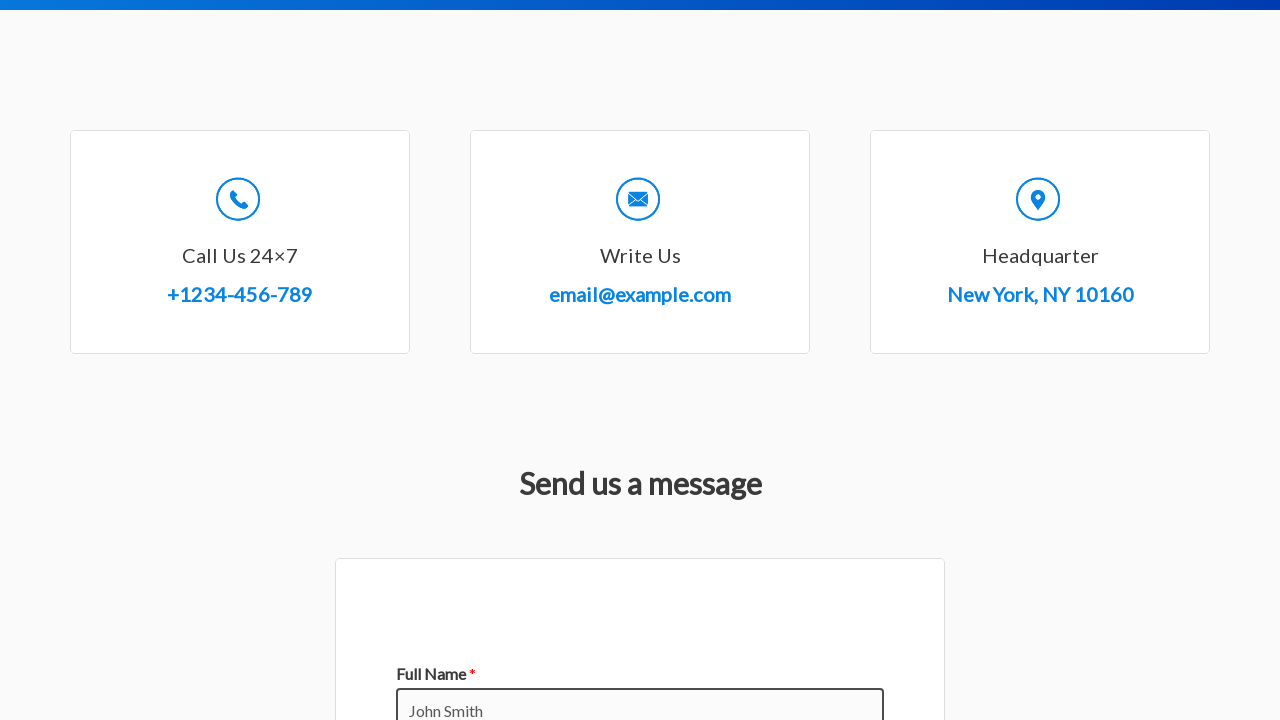

Filled email field with 'john.smith@example.com' on //input[@type='email']
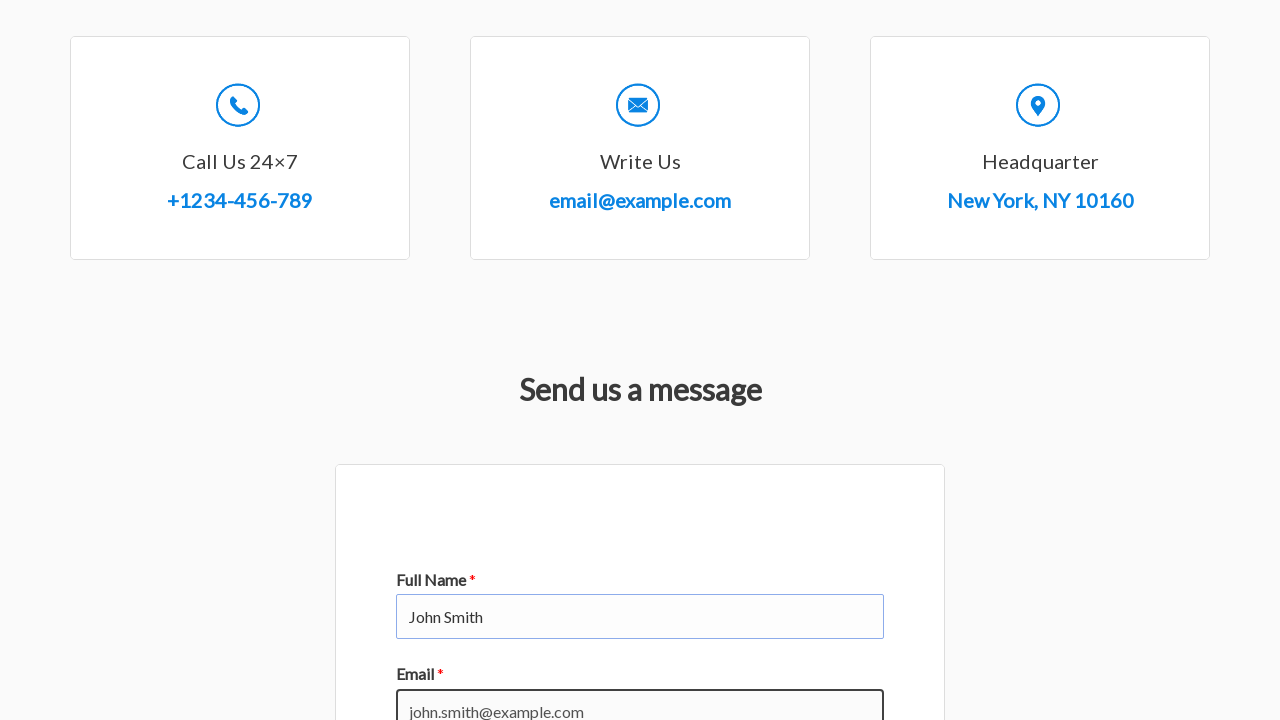

Filled message textarea with test message on //textarea[@id='wpforms-8-field_2']
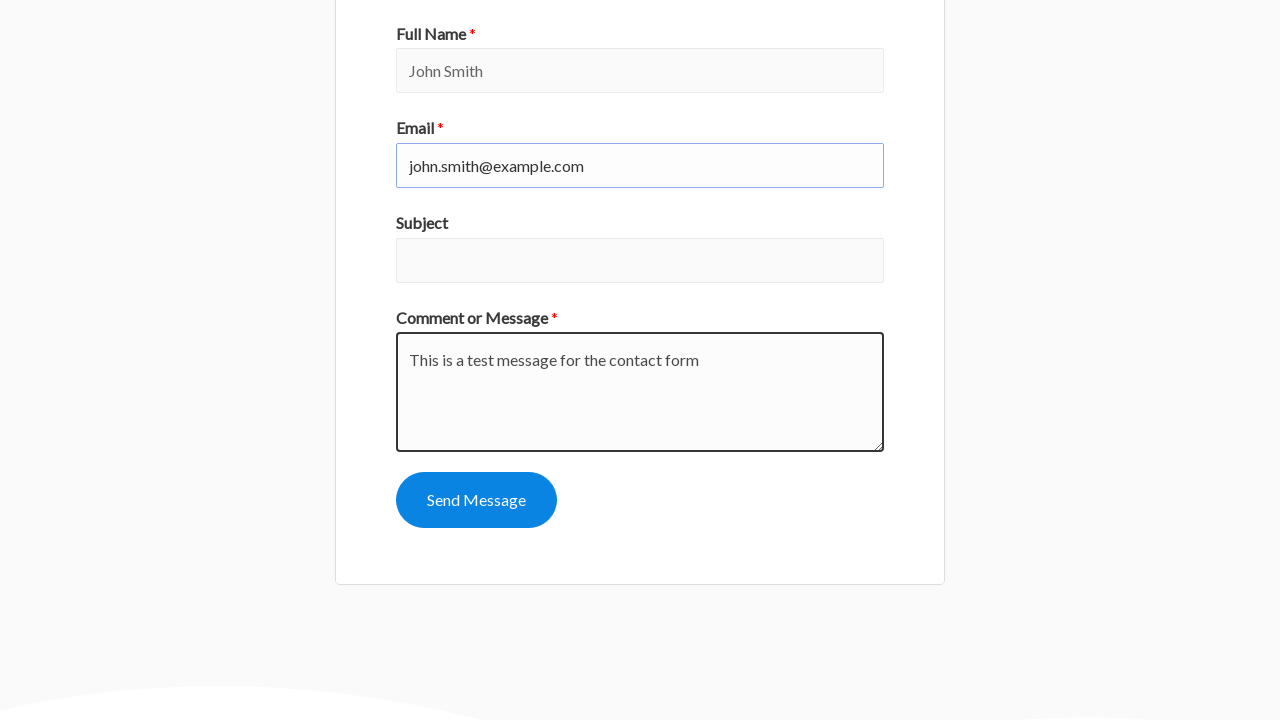

Clicked submit button to submit contact form at (476, 500) on #wpforms-submit-8
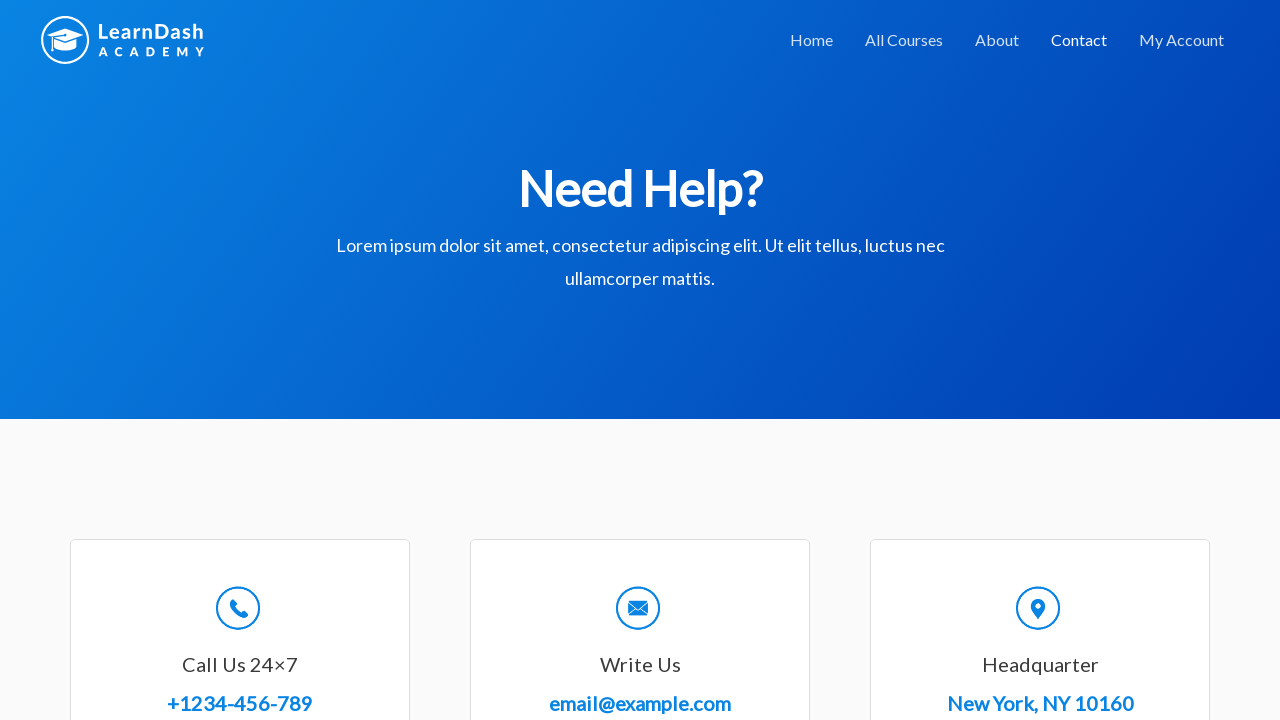

Contact form confirmation message displayed
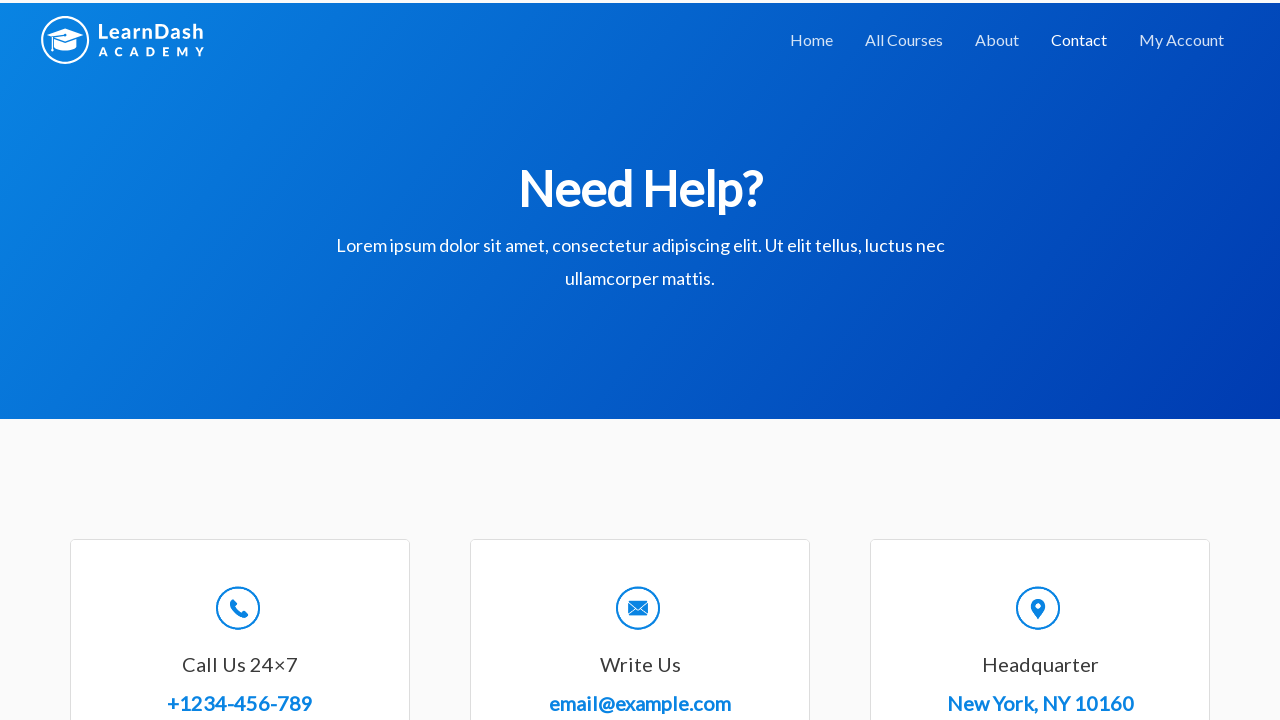

Confirmation message retrieved: Thanks for contacting us! We will be in touch with you shortly.

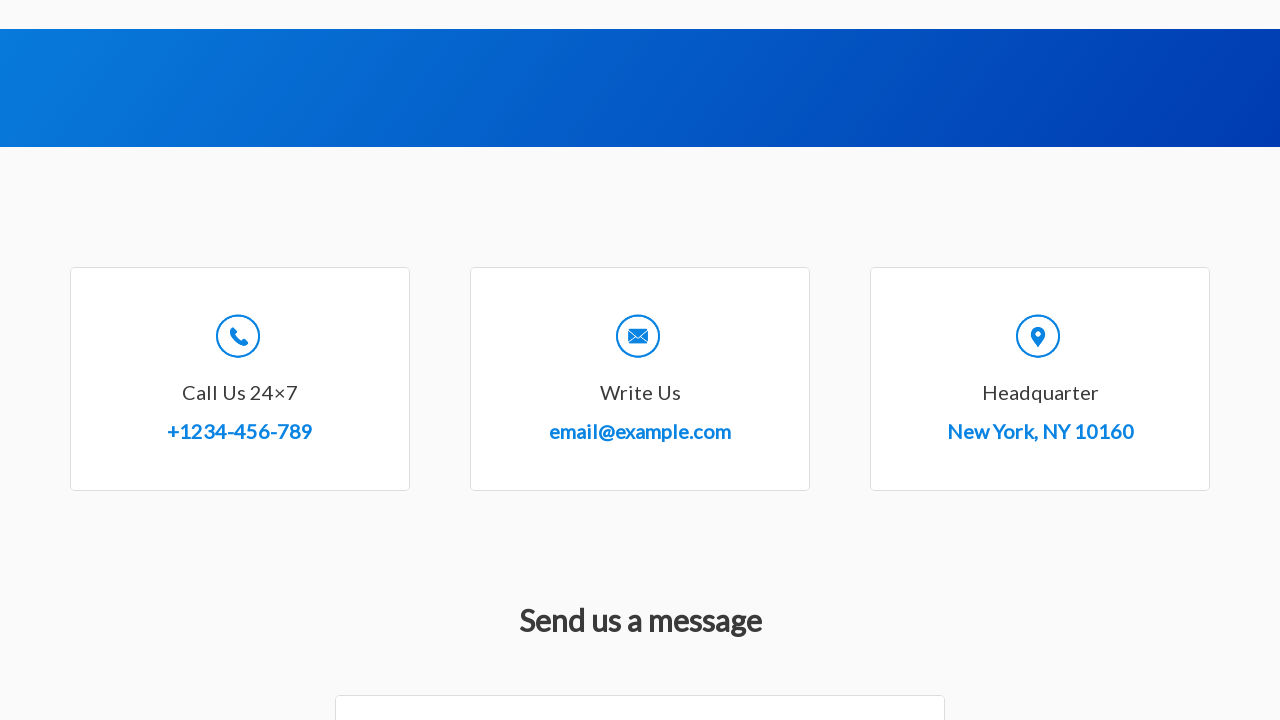

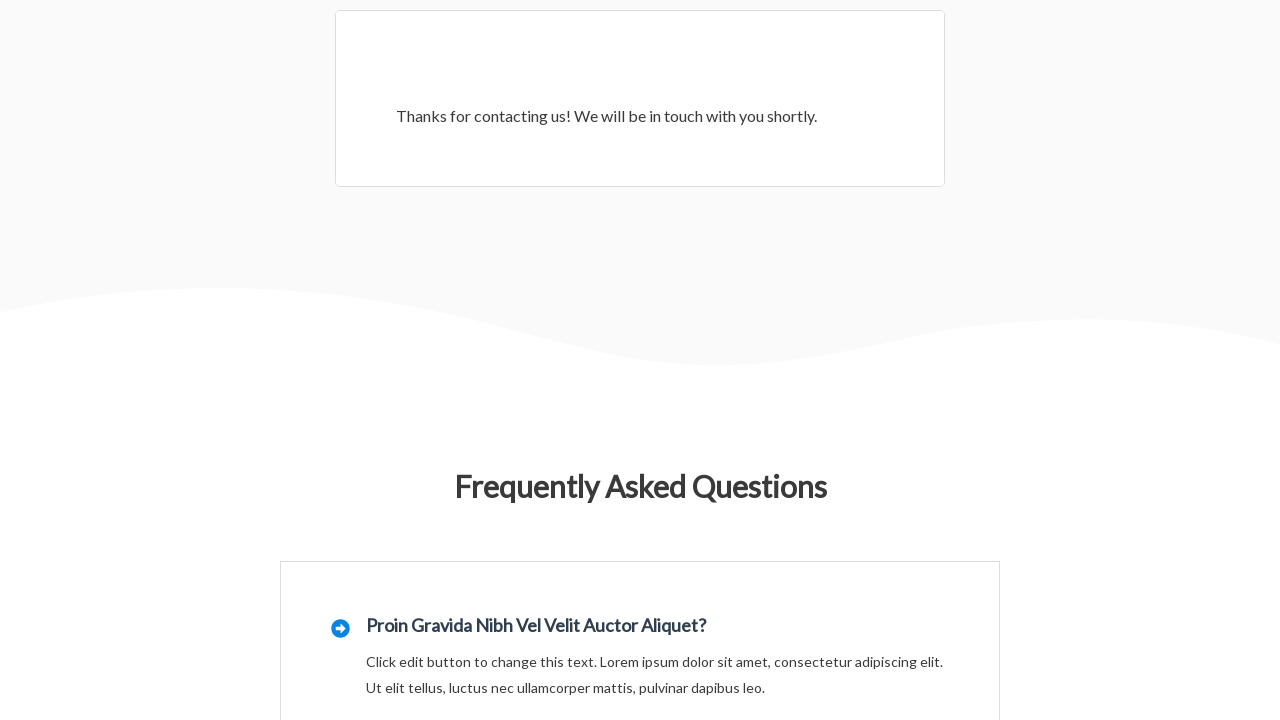